Tests form interaction on W3Schools HTML forms page by filling first and last name fields, submitting the form, then clearing and re-entering a new first name

Starting URL: https://www.w3schools.com/html/html_forms.asp

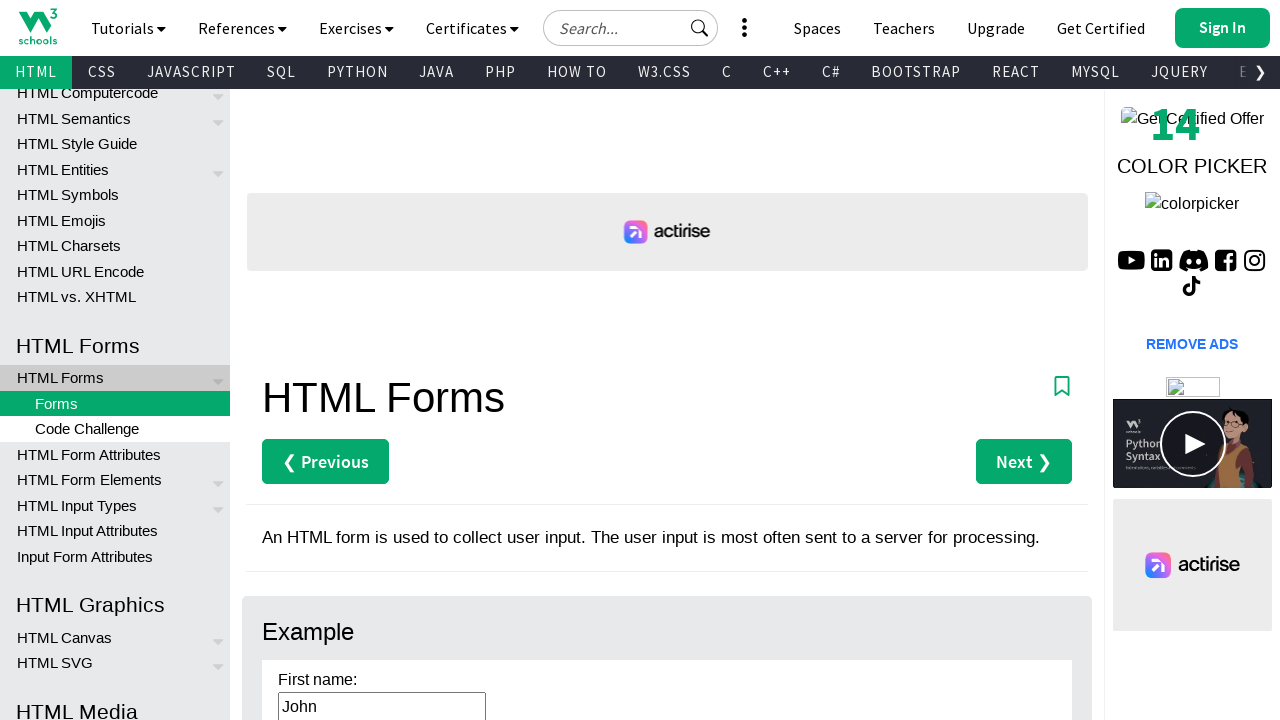

Filled first name field with 'John' on #fname
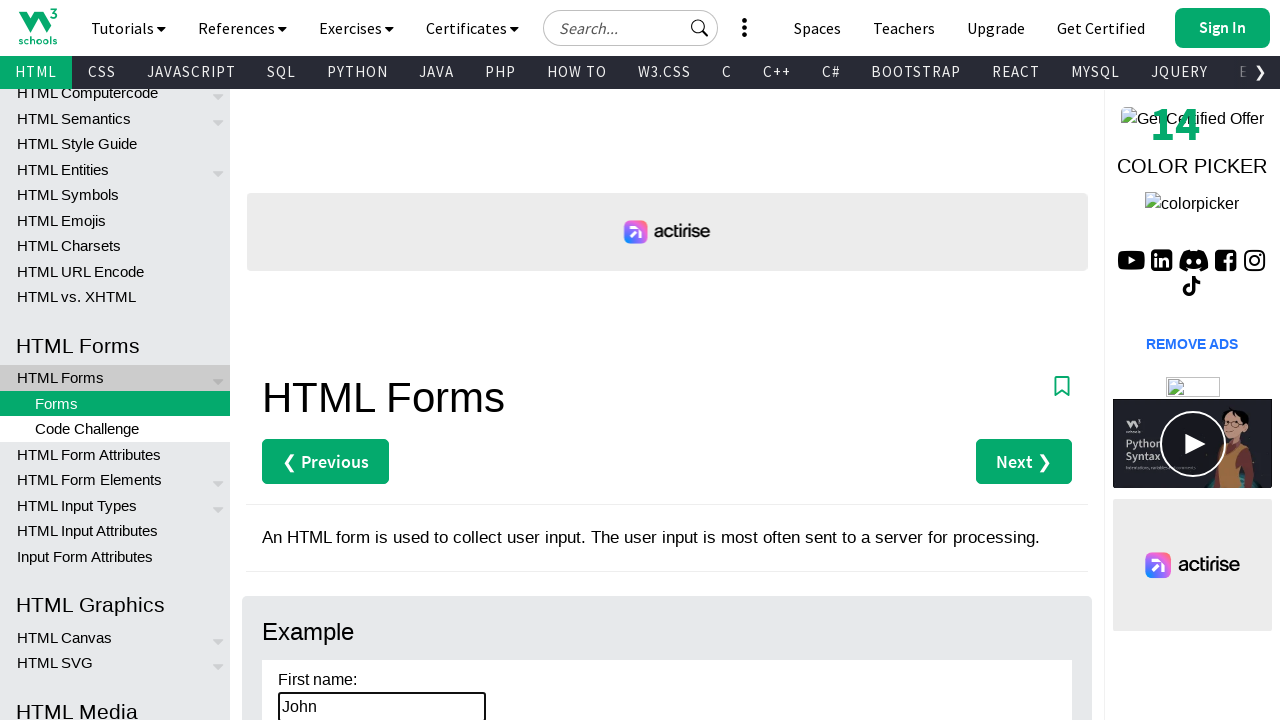

Filled last name field with 'Doe' on #lname
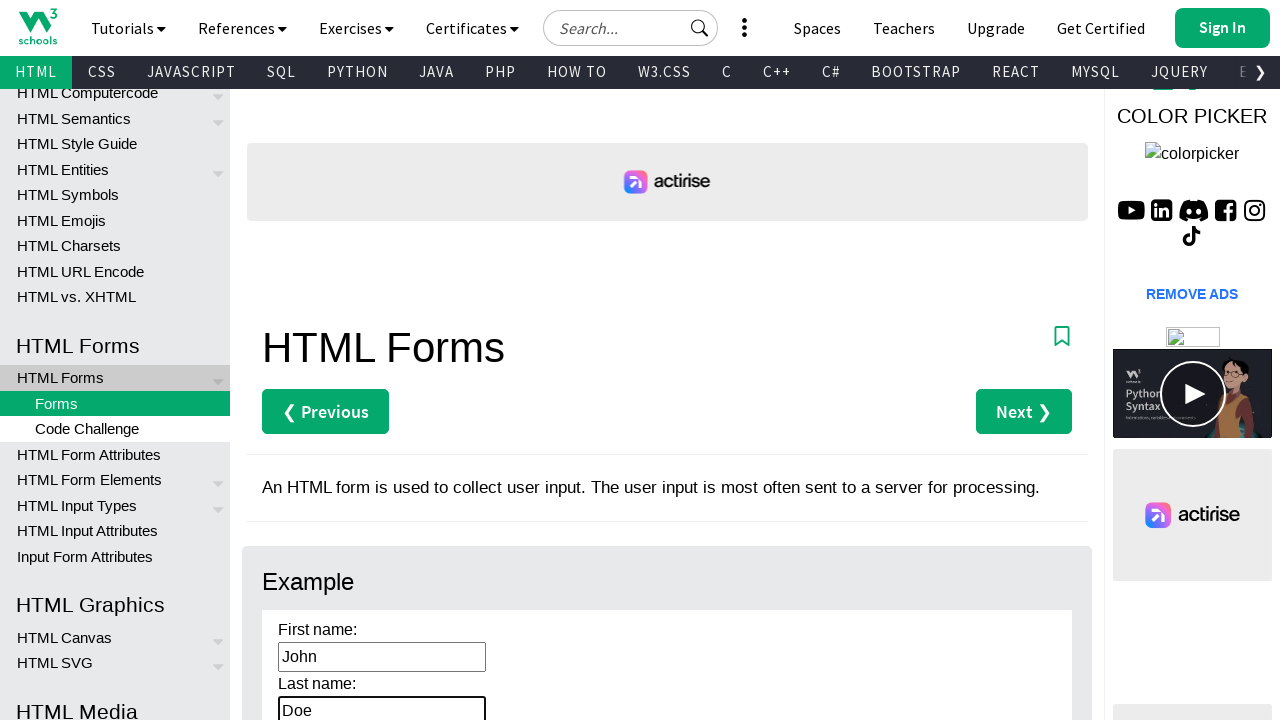

Submitted form with first name 'John' and last name 'Doe' at (311, 360) on input[type='submit']
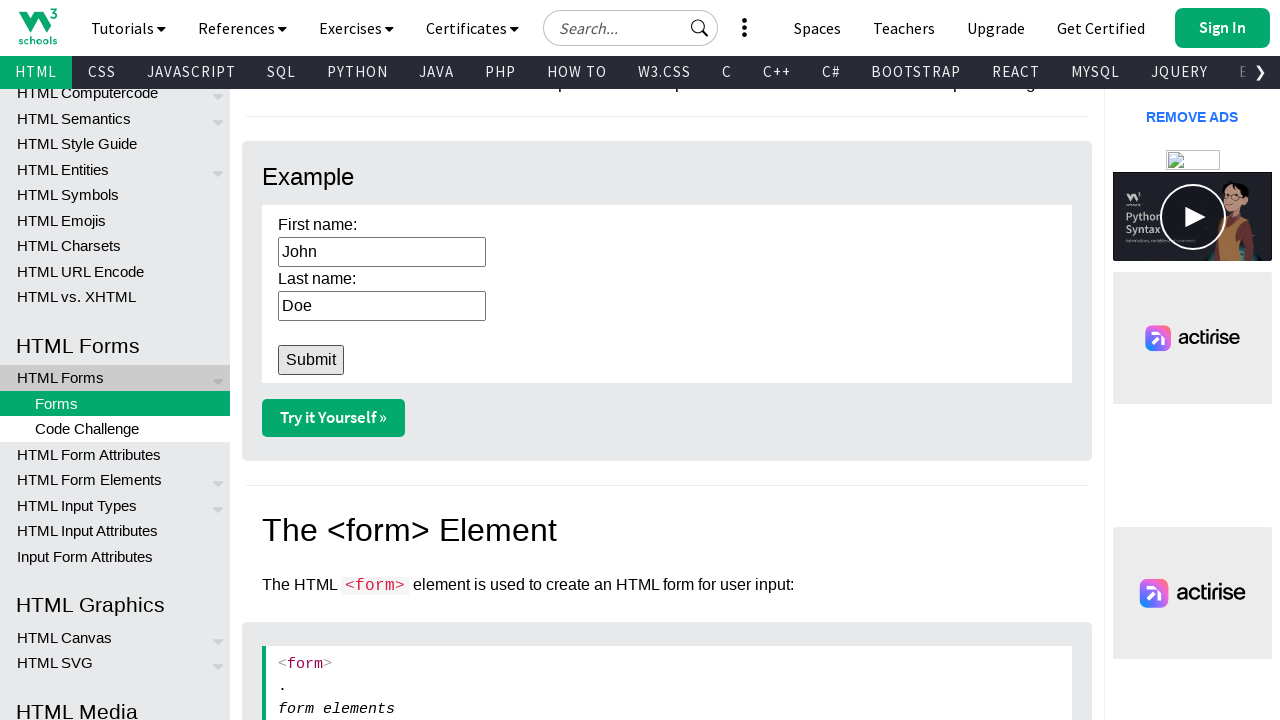

Cleared first name field on #fname
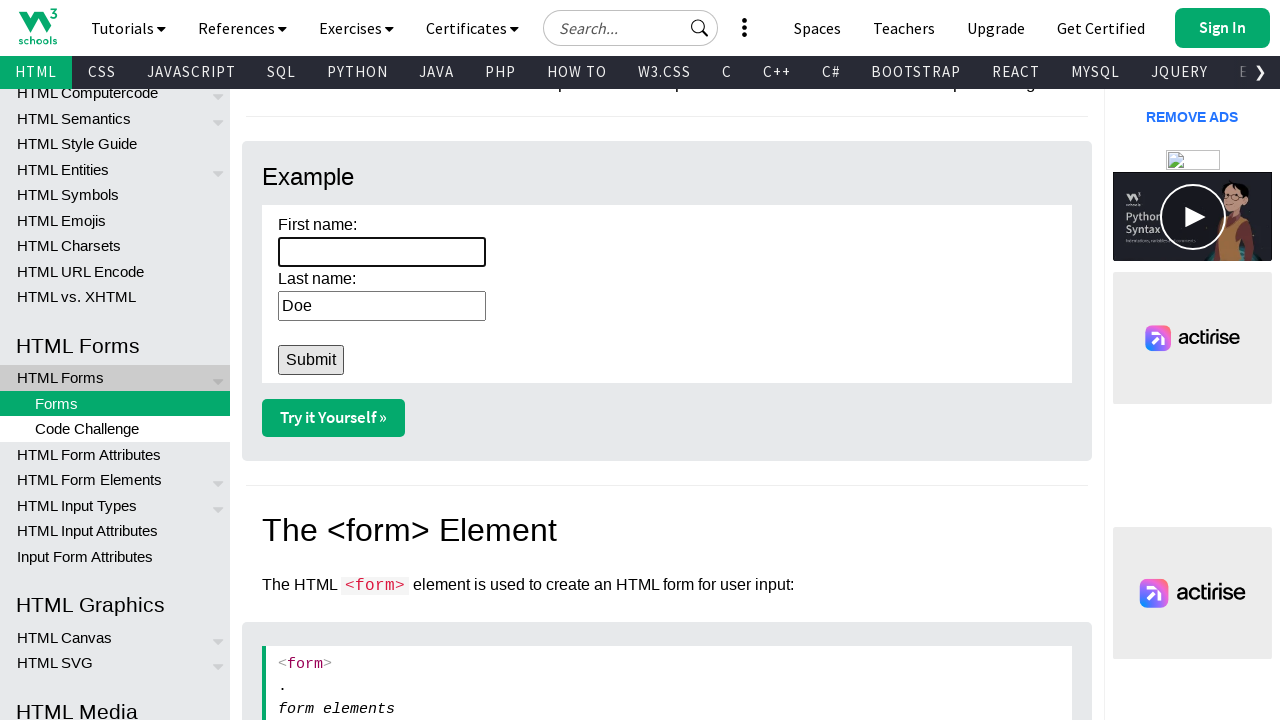

Filled first name field with 'Jane' on #fname
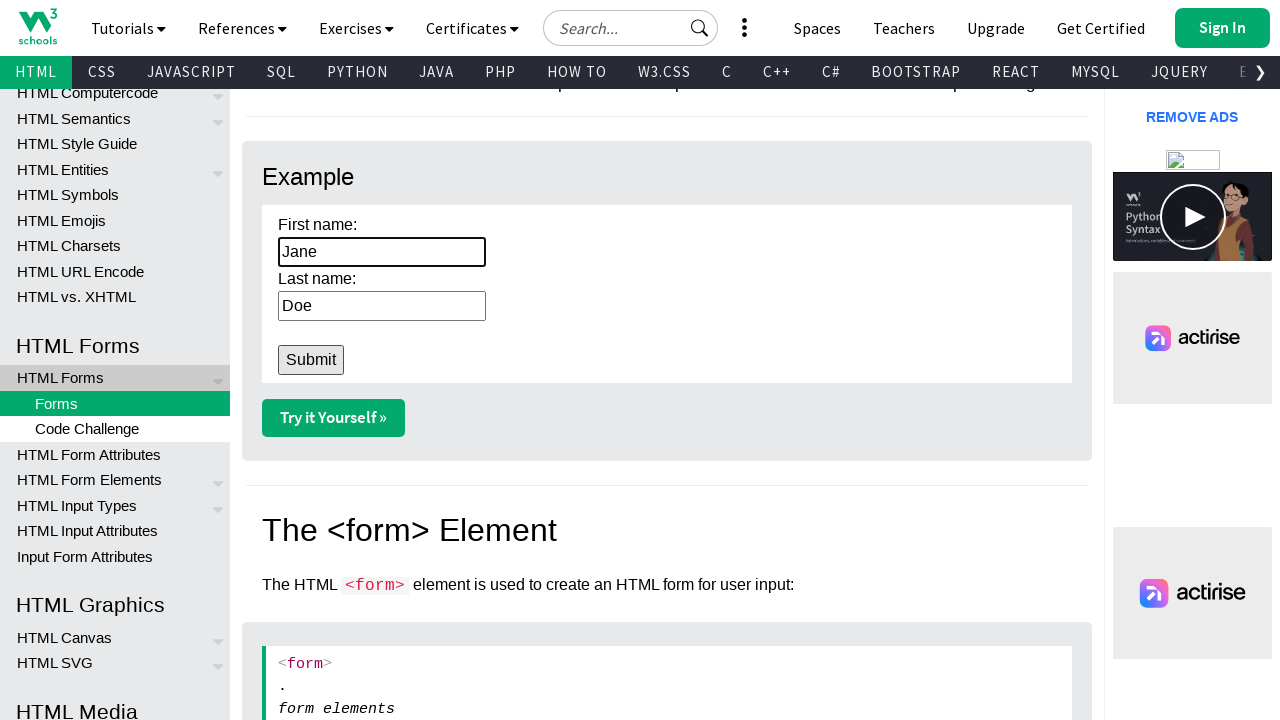

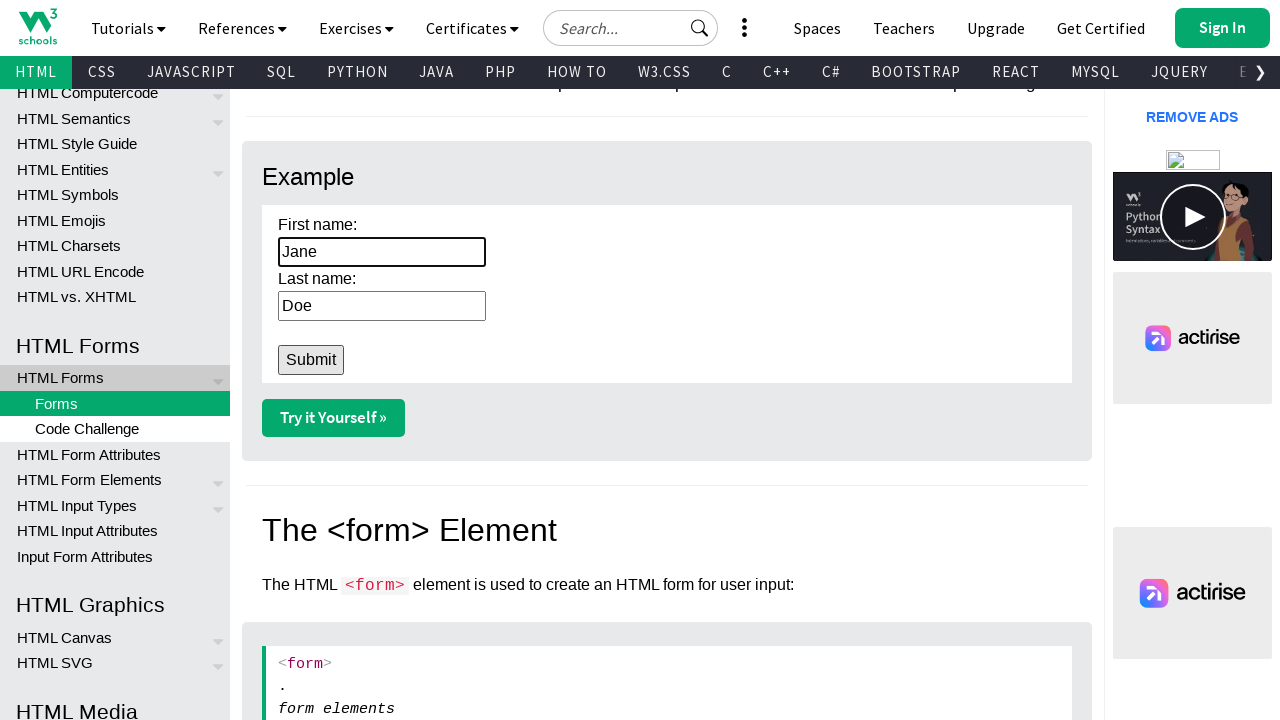